Tests redirect link functionality by clicking a hyperlink and verifying the page redirects to the status codes page.

Starting URL: https://the-internet.herokuapp.com/redirector

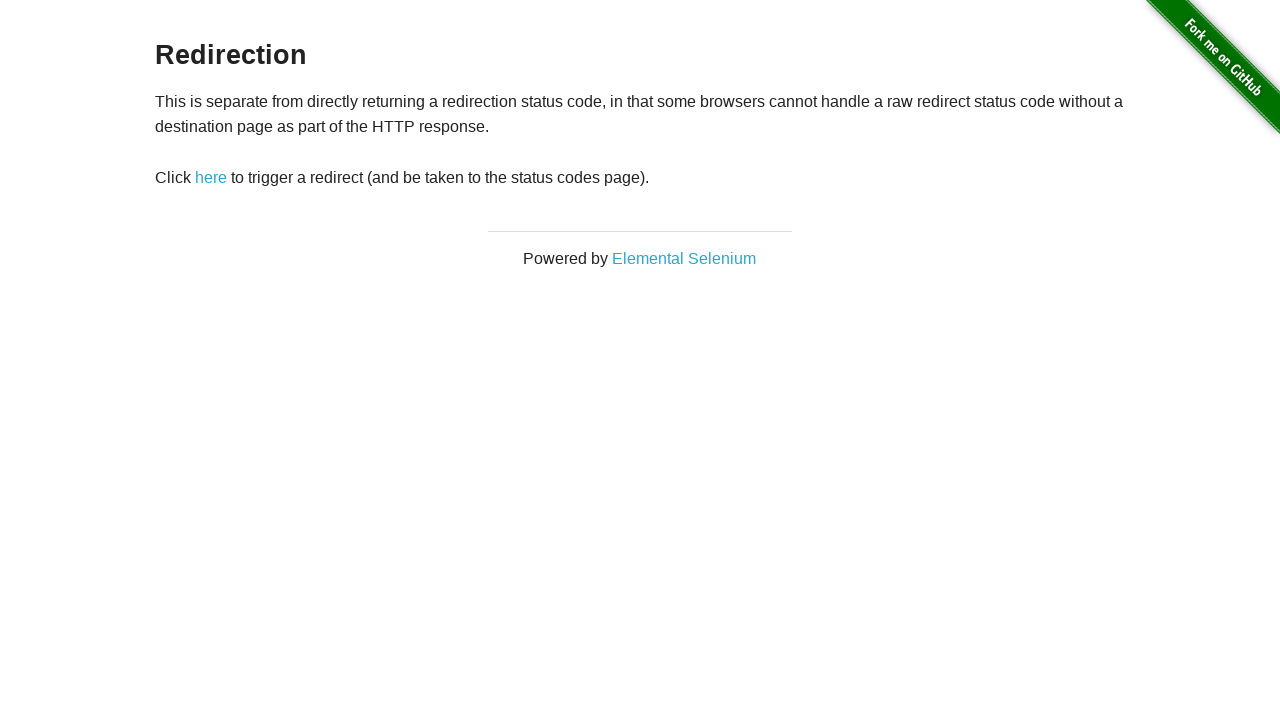

Waited for example content to load on redirect link page
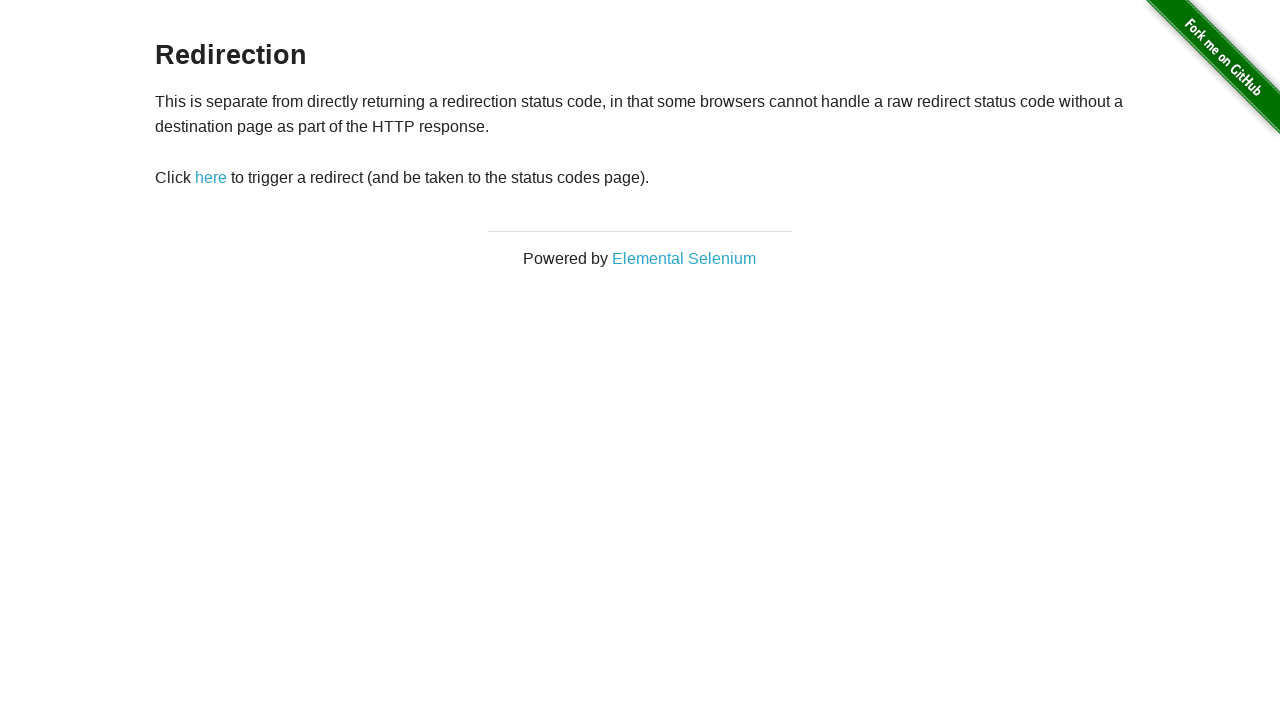

Verified expected text content is present on the page
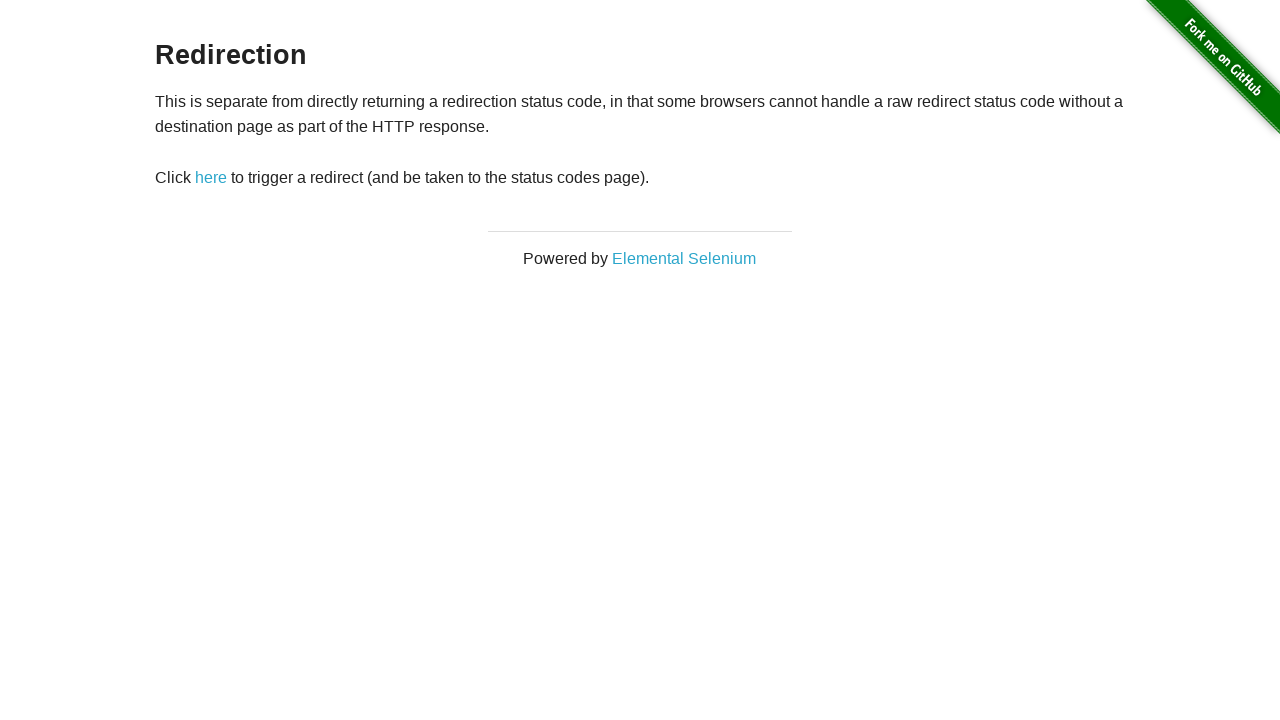

Clicked the 'here' hyperlink to trigger redirect at (211, 178) on a:has-text('here')
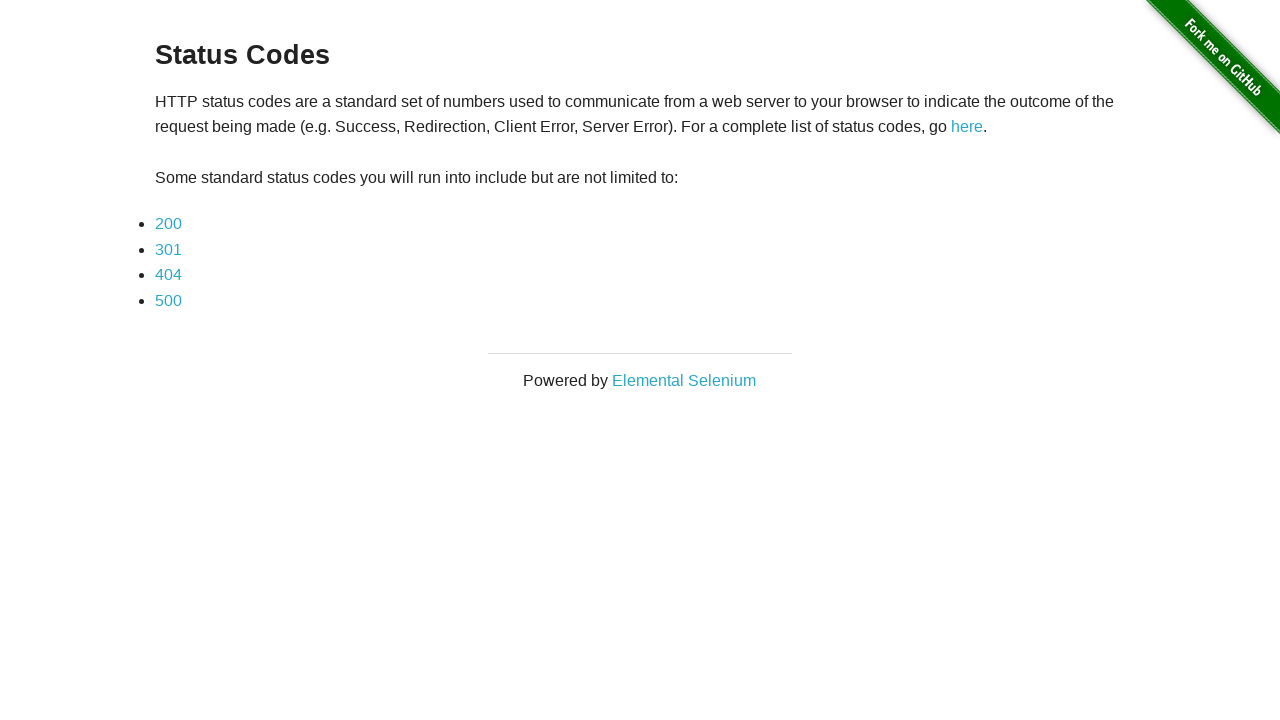

Verified page redirected to status codes page
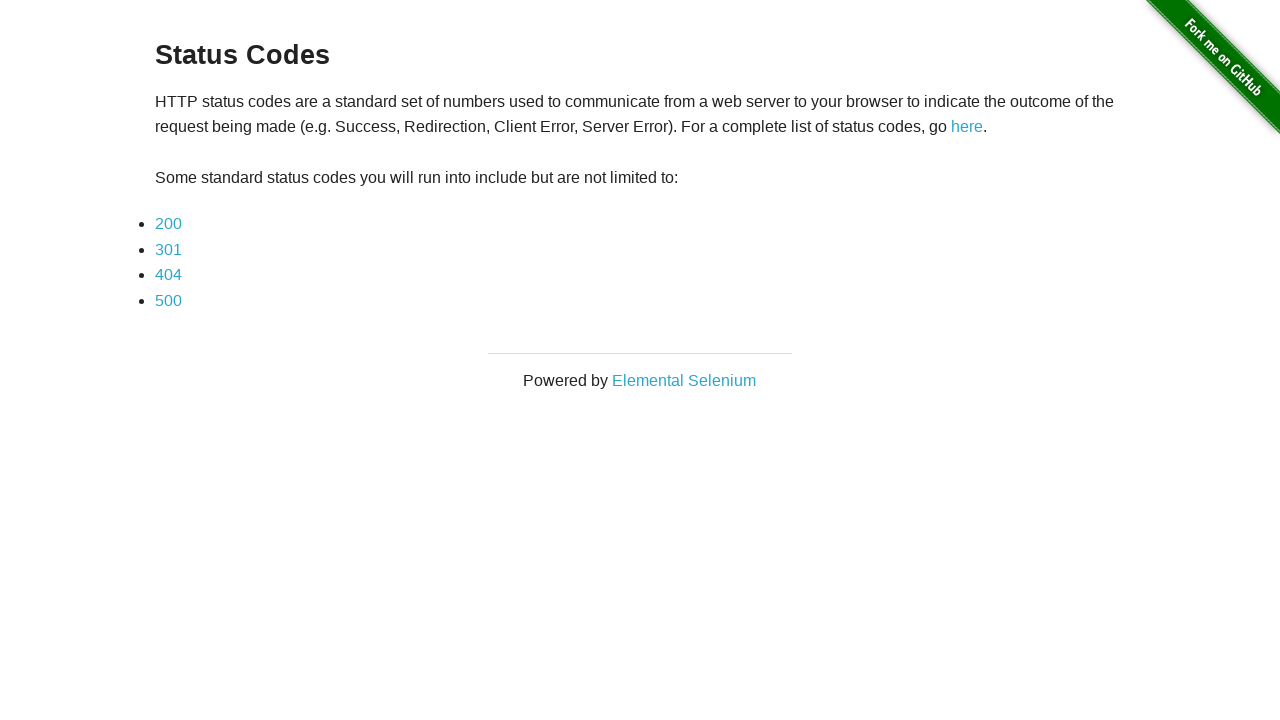

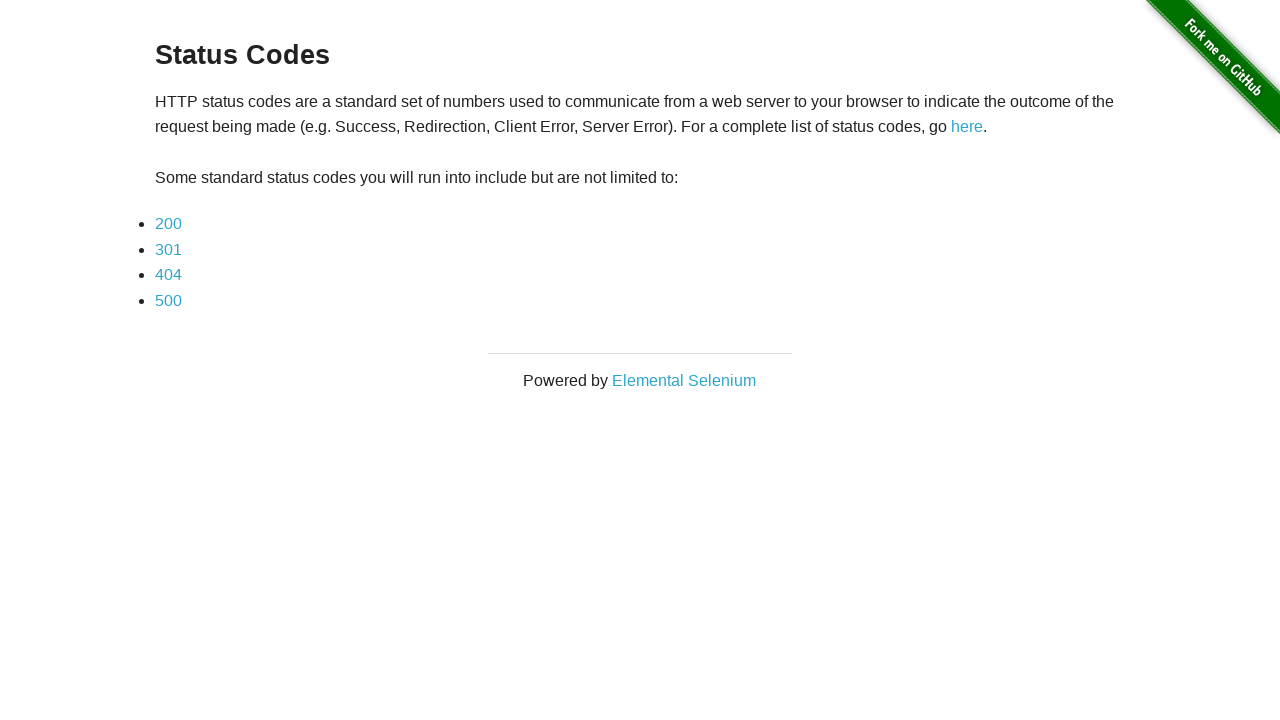